Navigates to the World Clock page and verifies that the time zone table is displayed with expected content

Starting URL: https://www.timeanddate.com/worldclock/

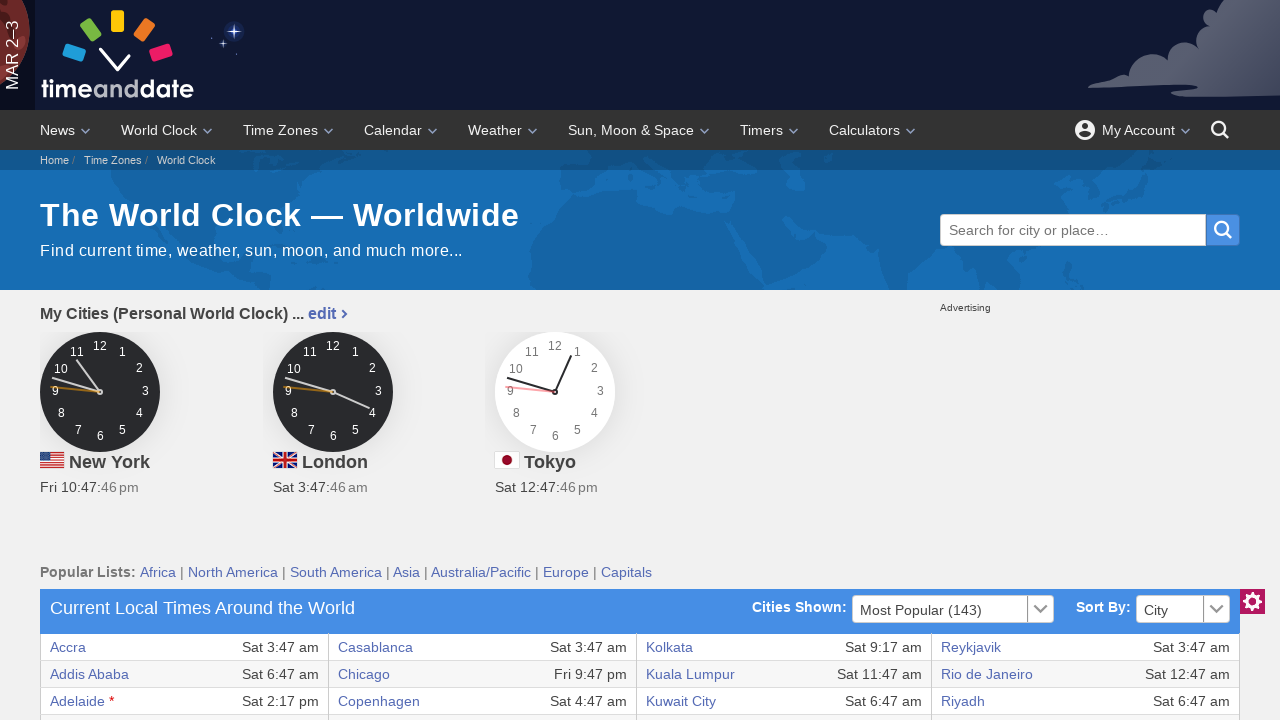

World clock table rows loaded and visible
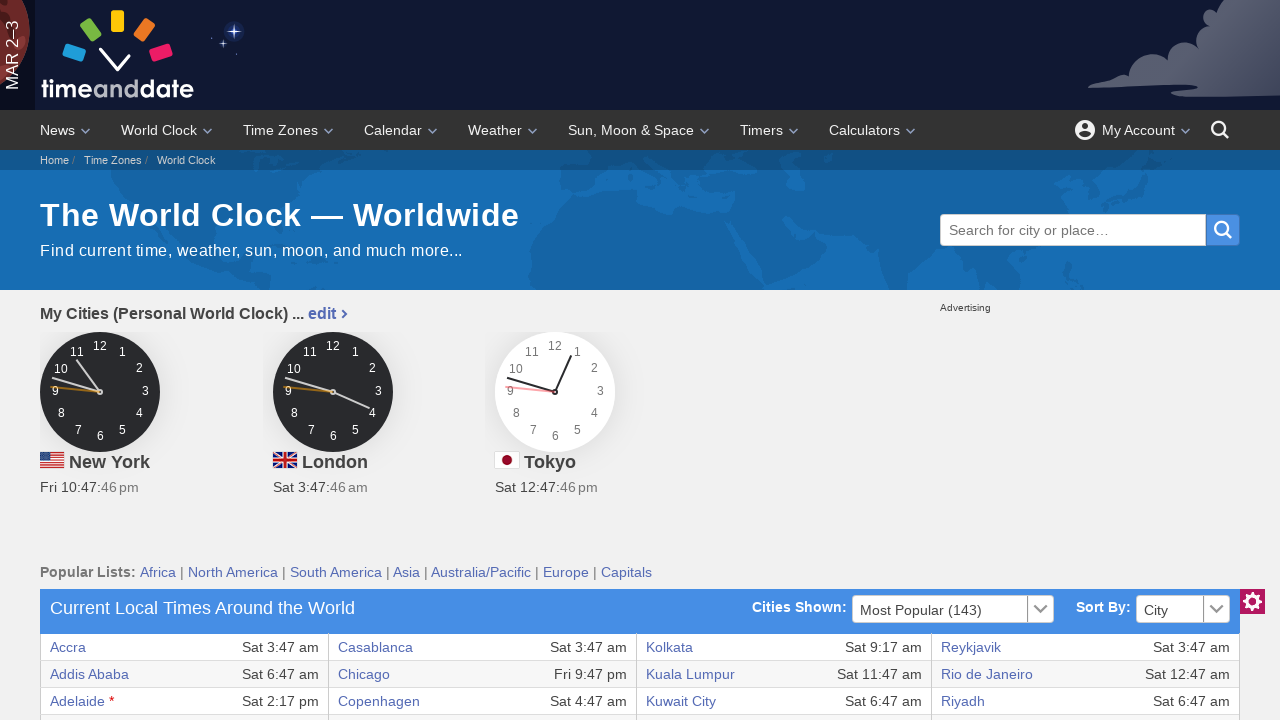

Verified time zone table contains expected content with first cell visible
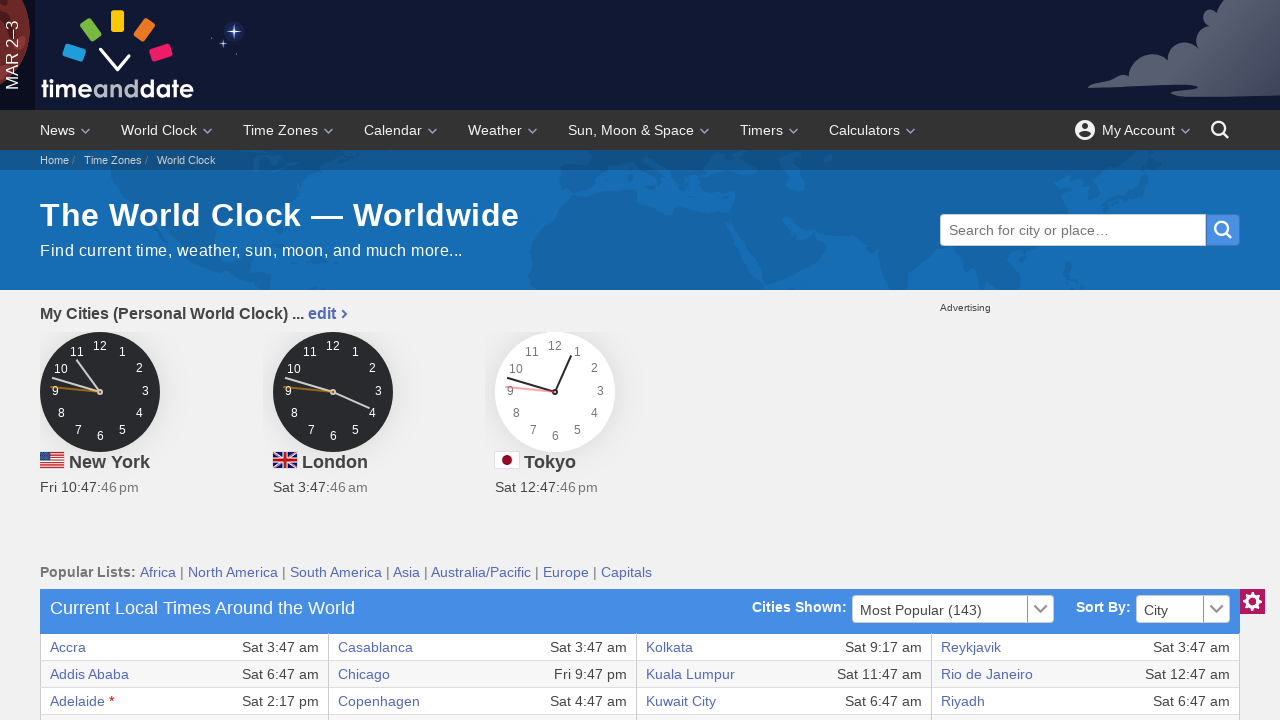

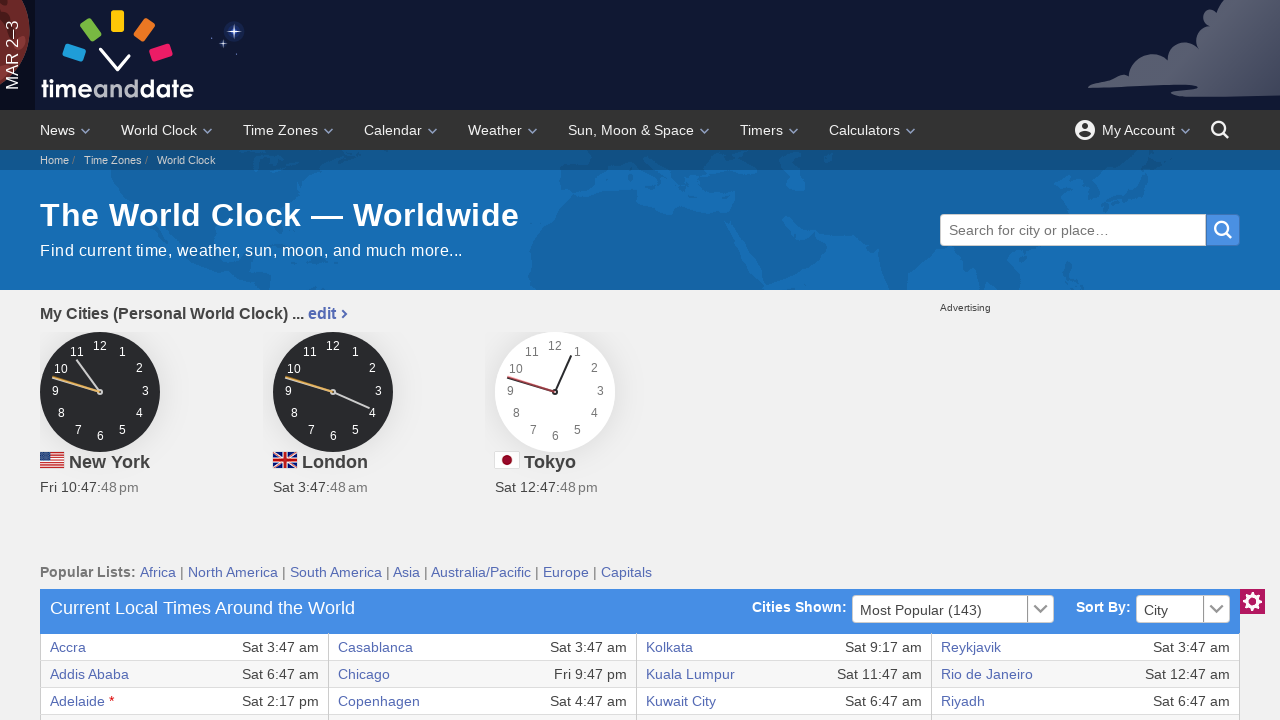